Tests radio button functionality by clicking through three different radio button options sequentially on a form testing page.

Starting URL: http://formy-project.herokuapp.com/radiobutton

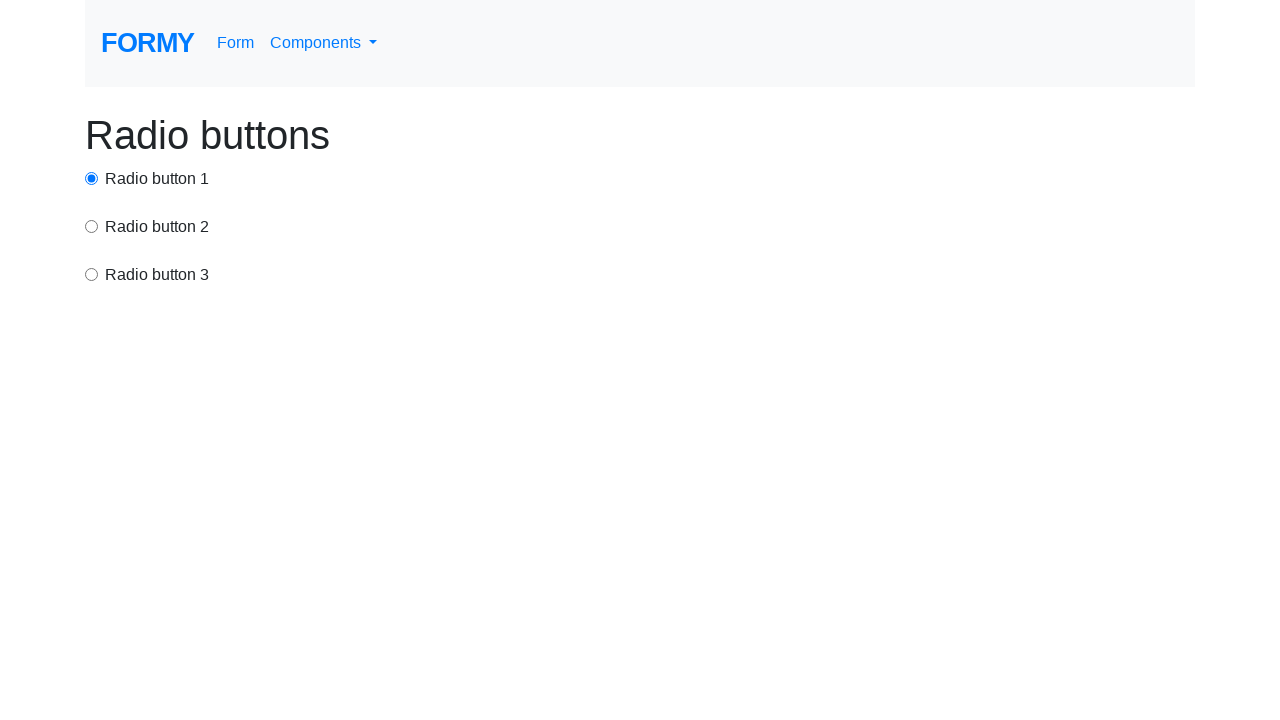

Clicked first radio button option at (92, 178) on #radio-button-1
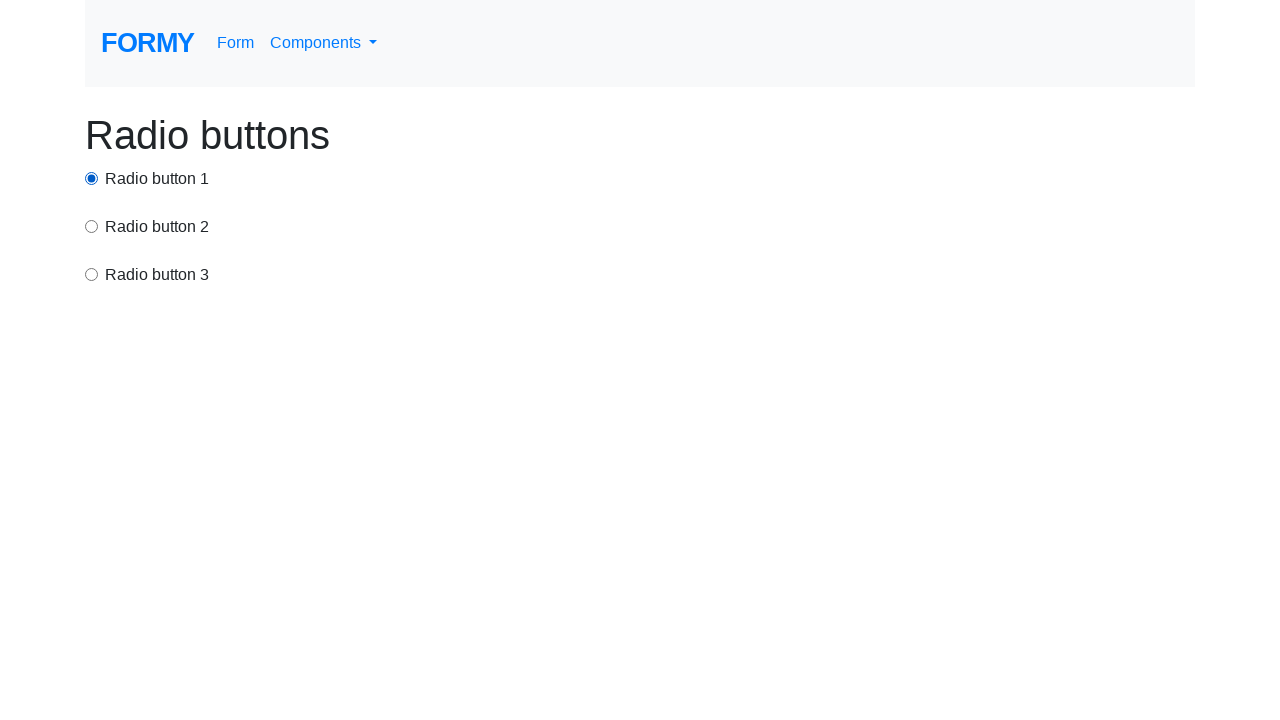

Clicked second radio button option at (92, 226) on input[value='option2']
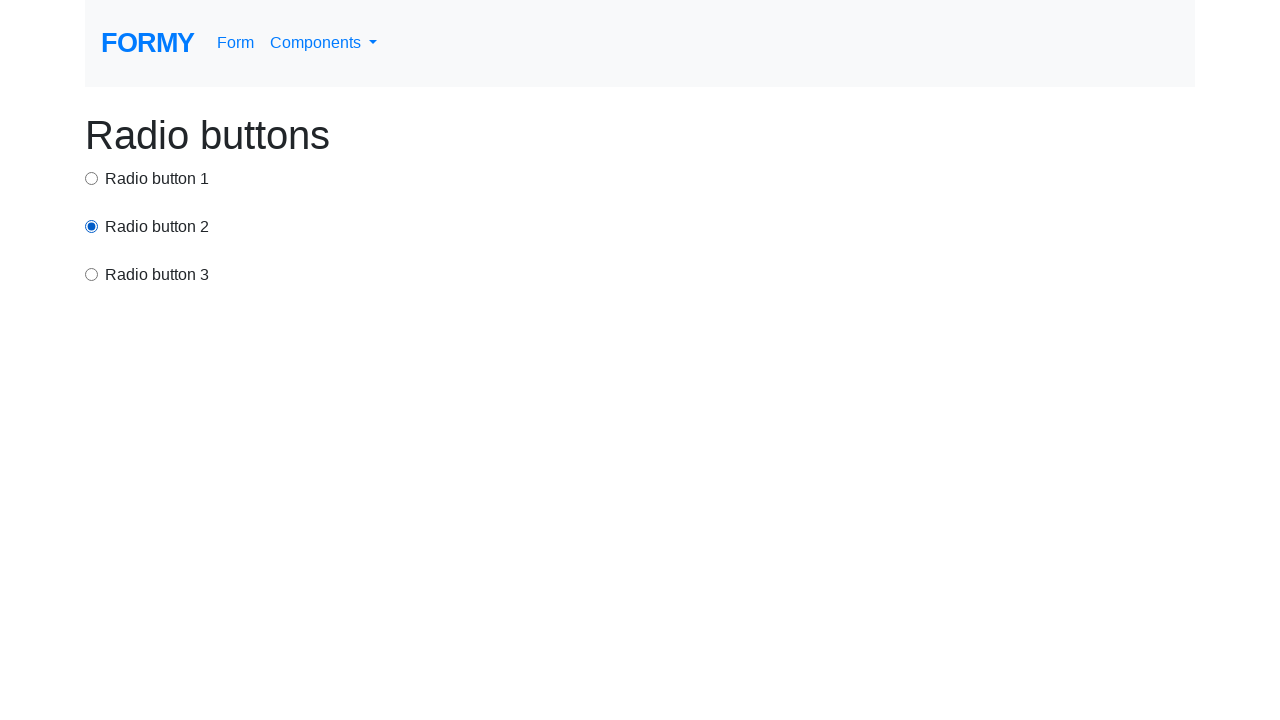

Clicked third radio button option at (92, 274) on input[value='option3']
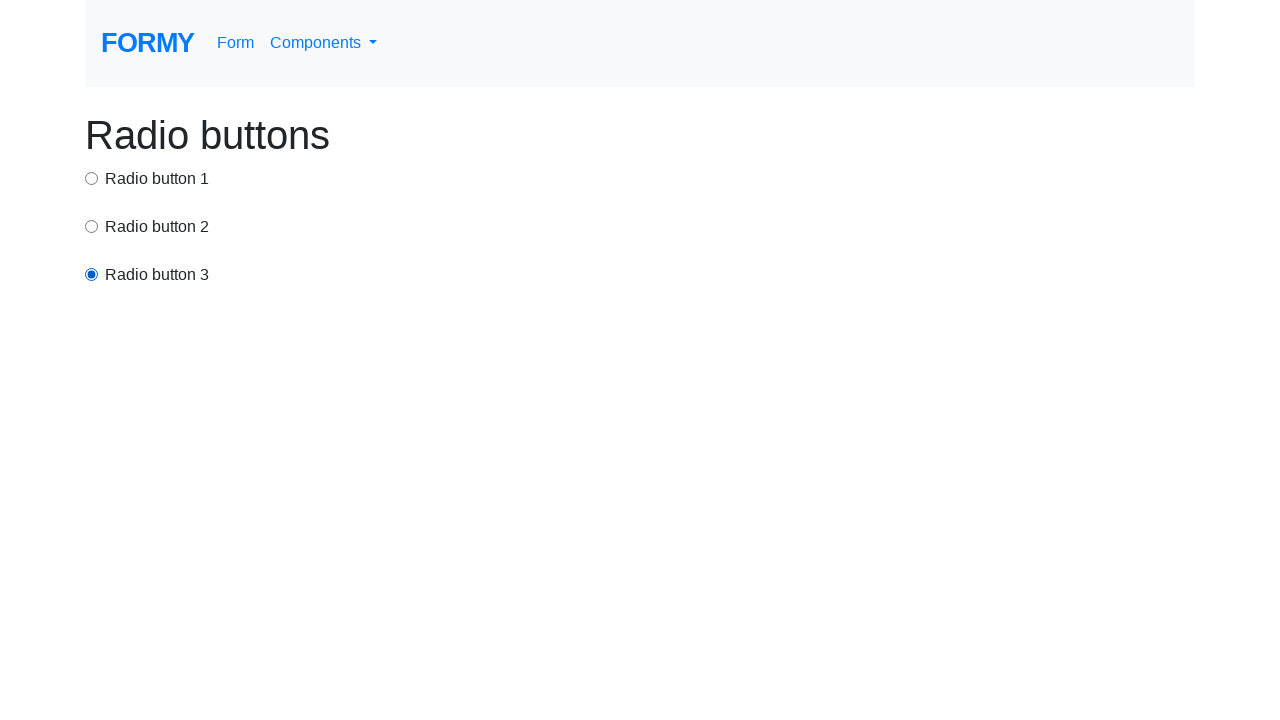

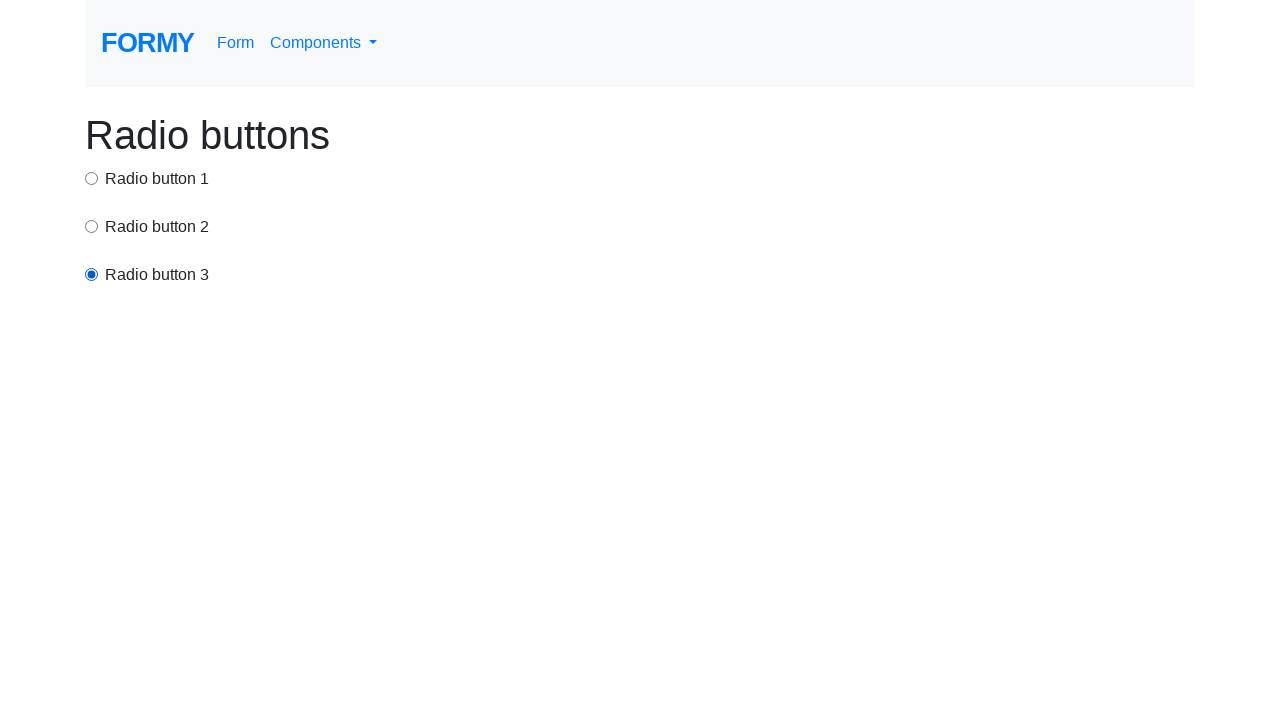